Tests static select dropdown functionality by selecting a country option from a dropdown menu

Starting URL: https://practice.expandtesting.com/dropdown

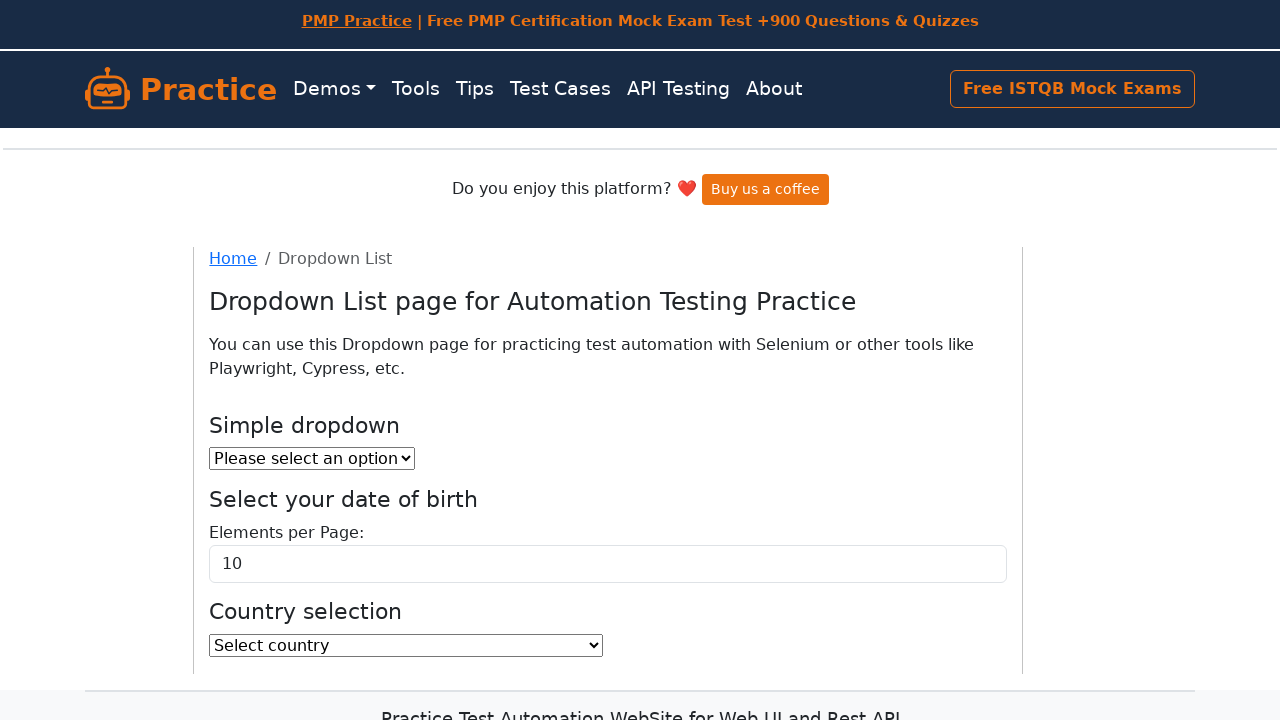

Navigated to dropdown practice page
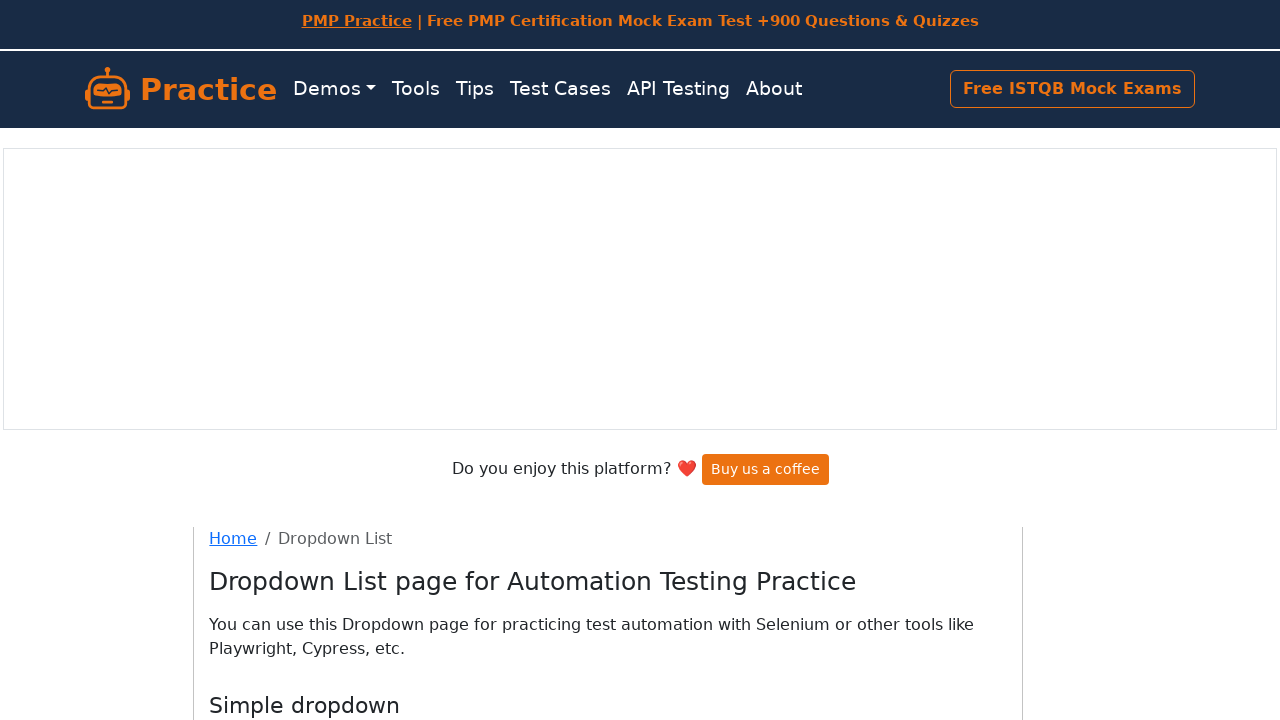

Located the country dropdown element
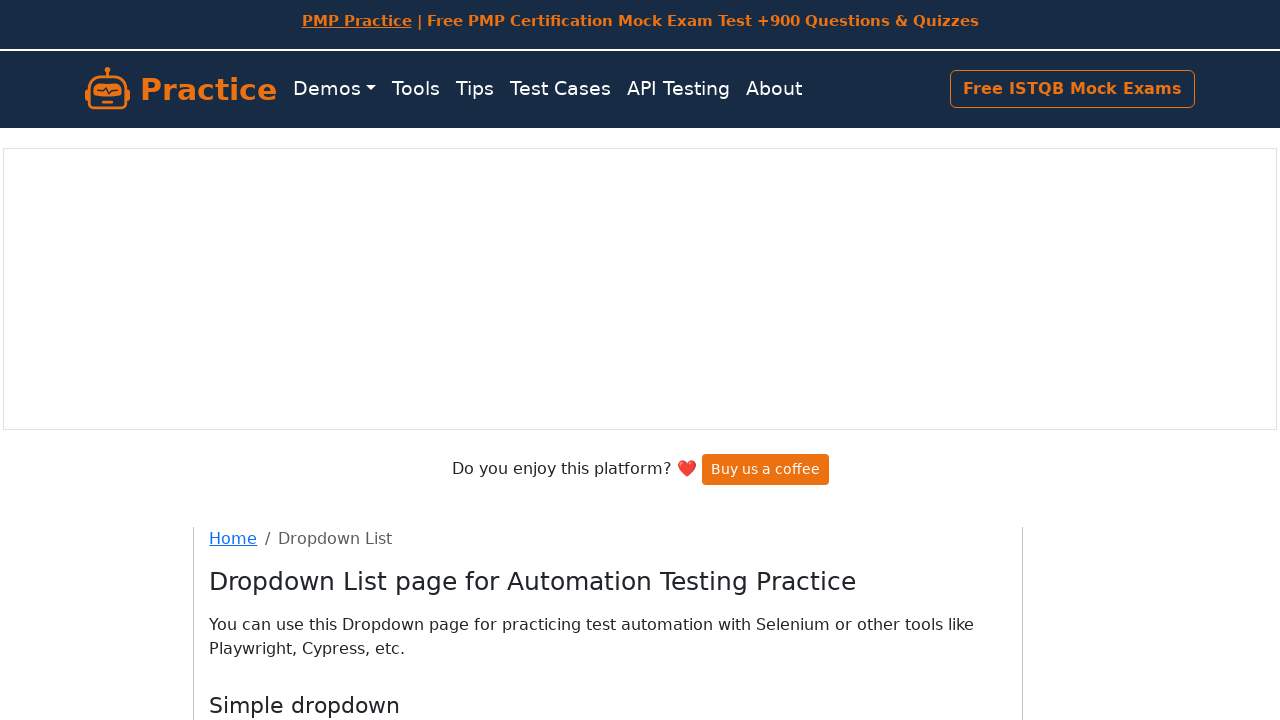

Selected 'Mauritania' from the country dropdown on #country
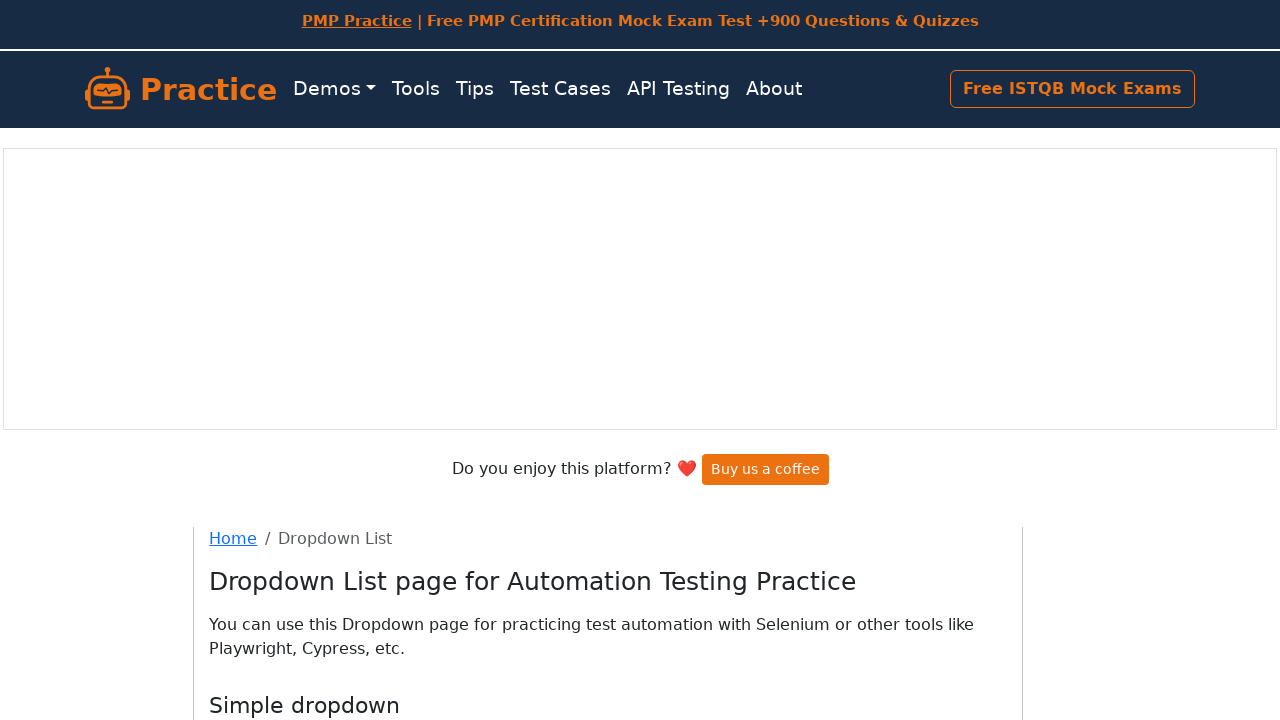

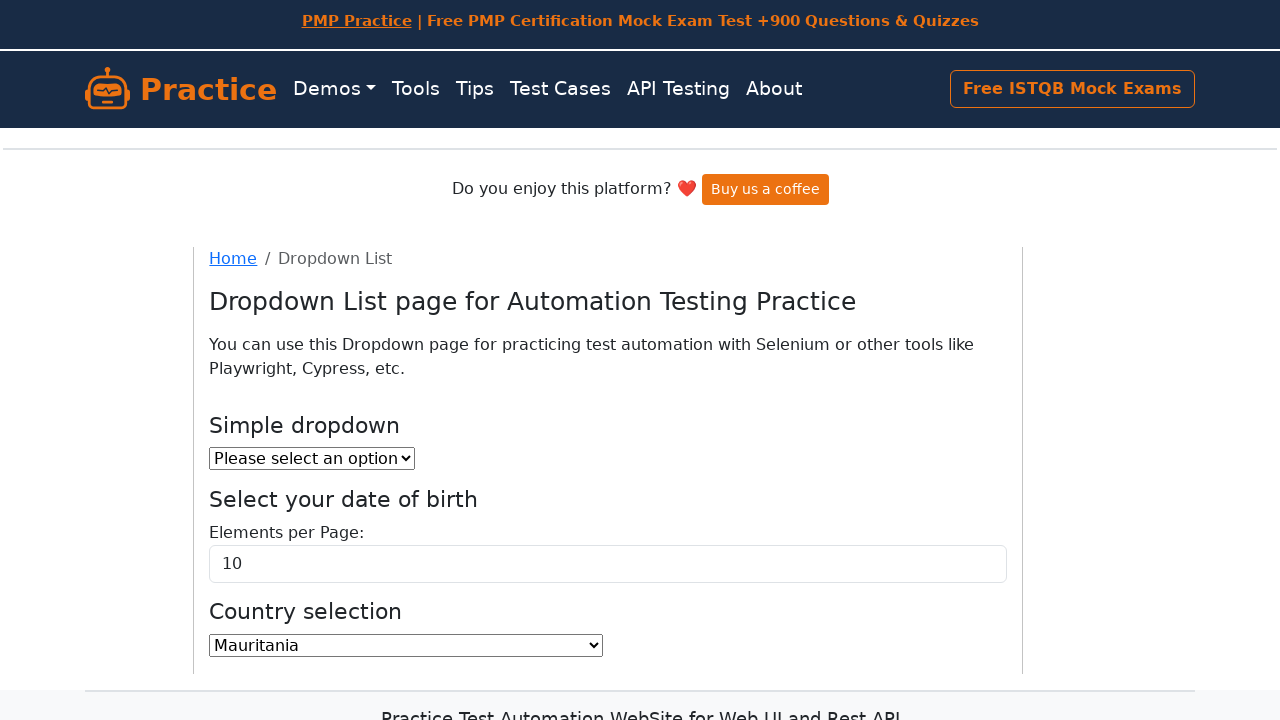